Tests the search/filter functionality by searching for a product and verifying filtered results

Starting URL: https://rahulshettyacademy.com/seleniumPractise/#/offers

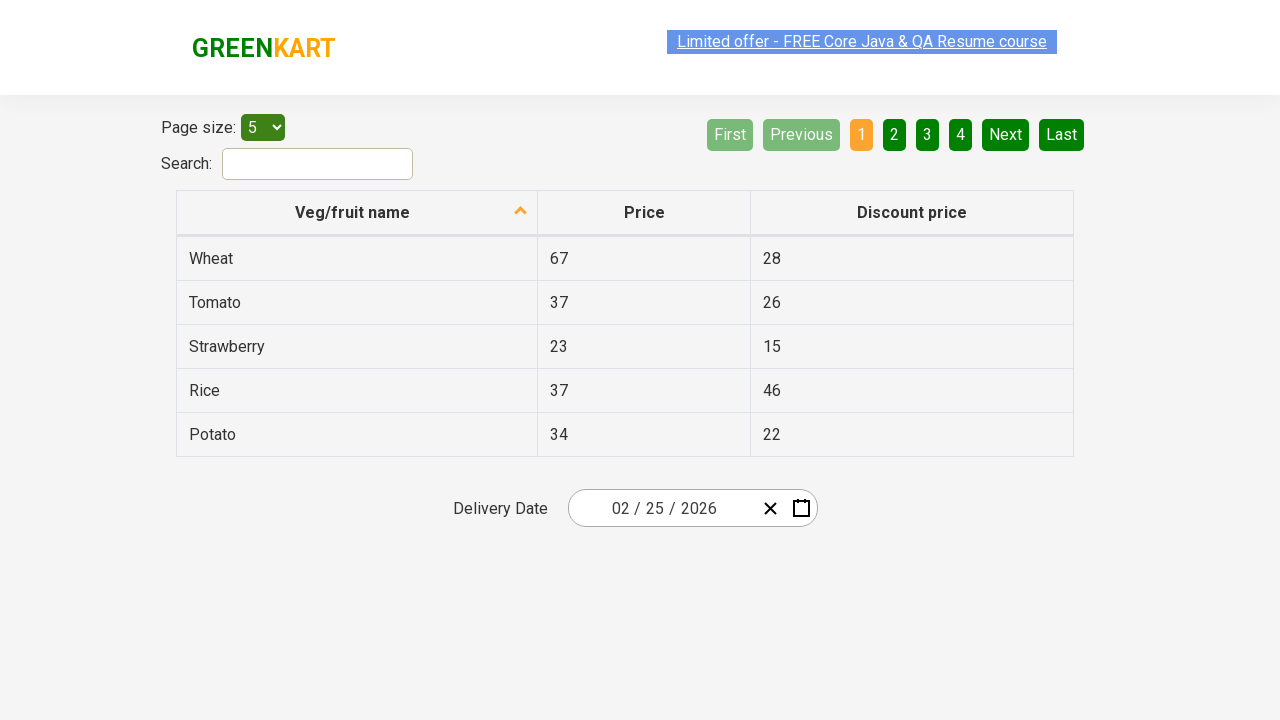

Filled search field with product name 'Wheat' on #search-field
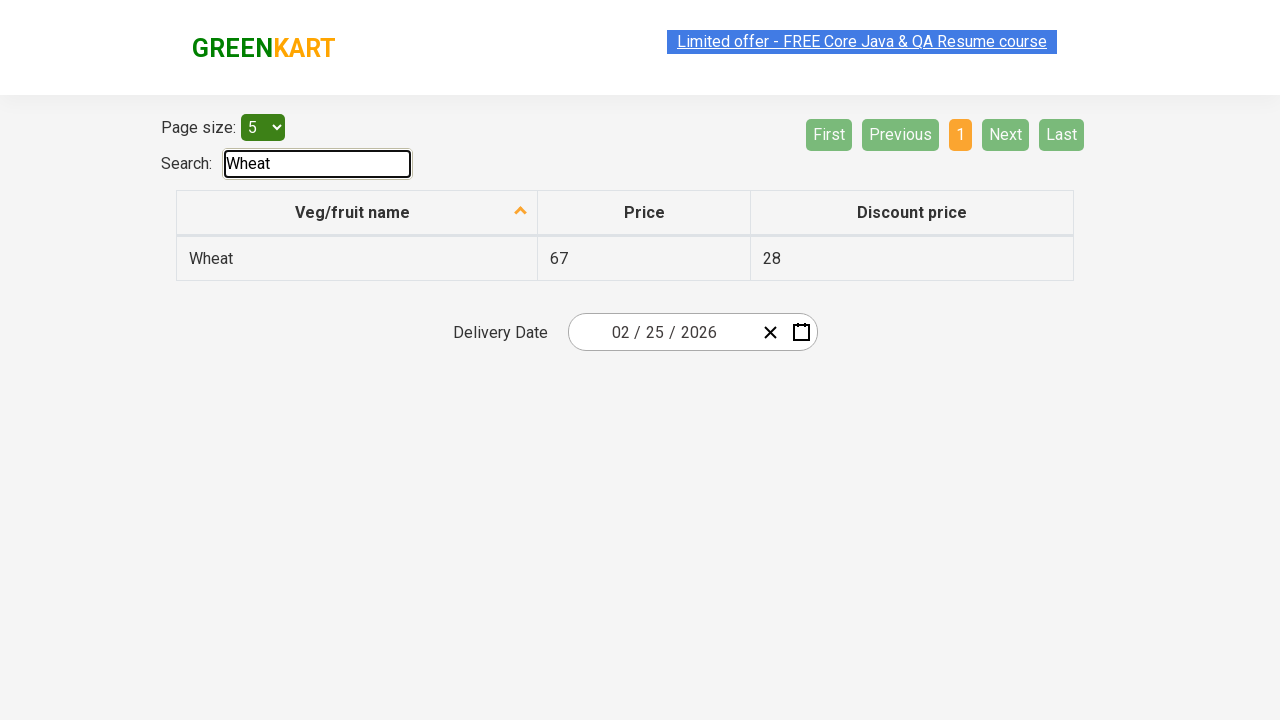

Waited 500ms for filter to apply
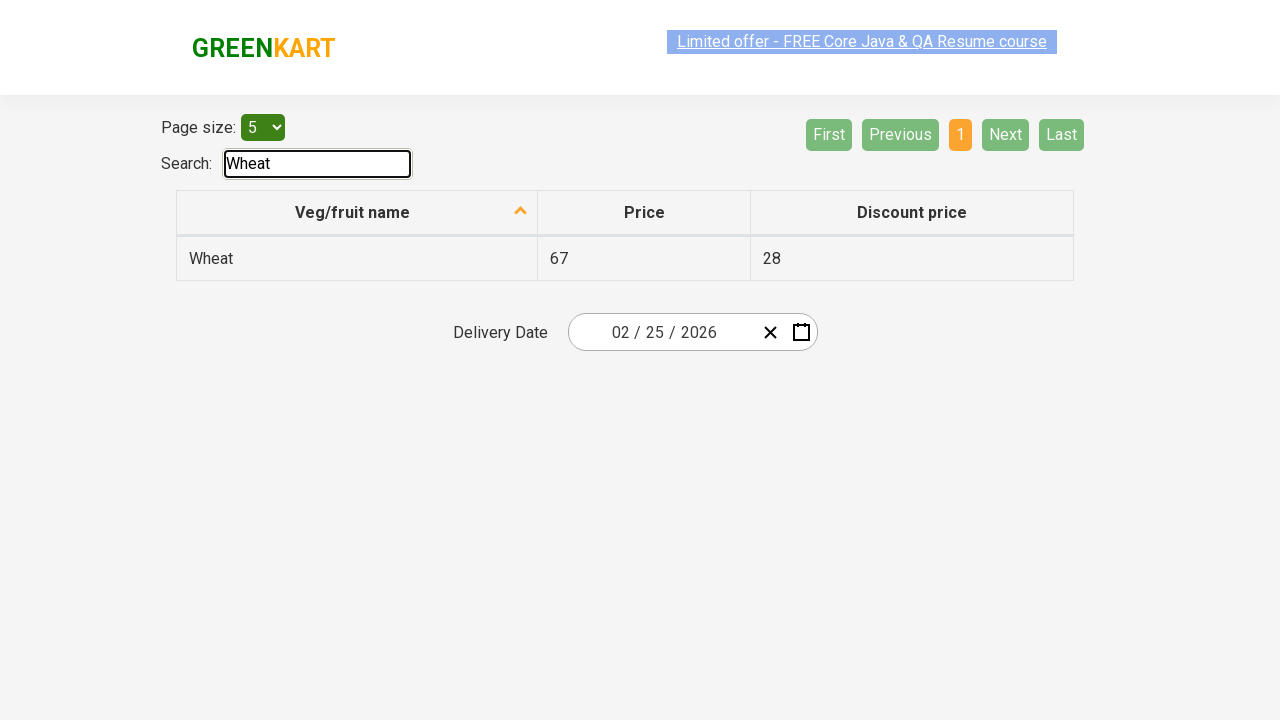

Retrieved all visible product rows from filtered results
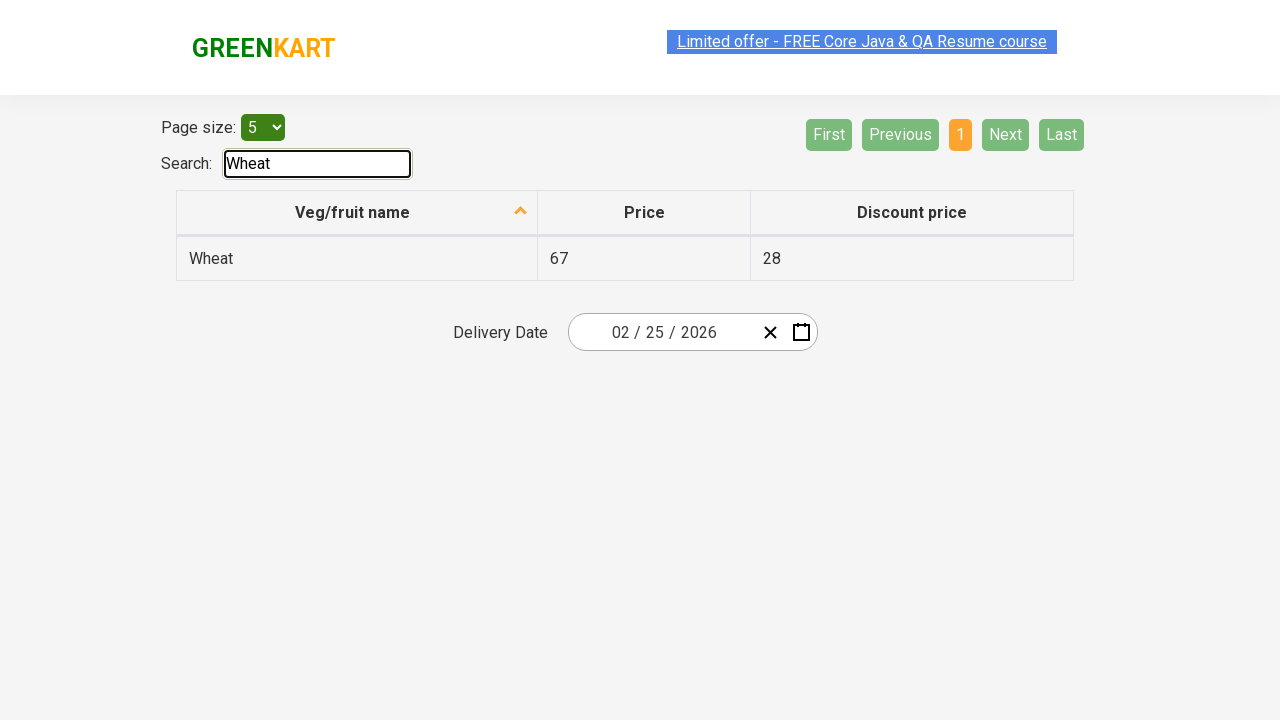

Verified row contains search term 'Wheat'
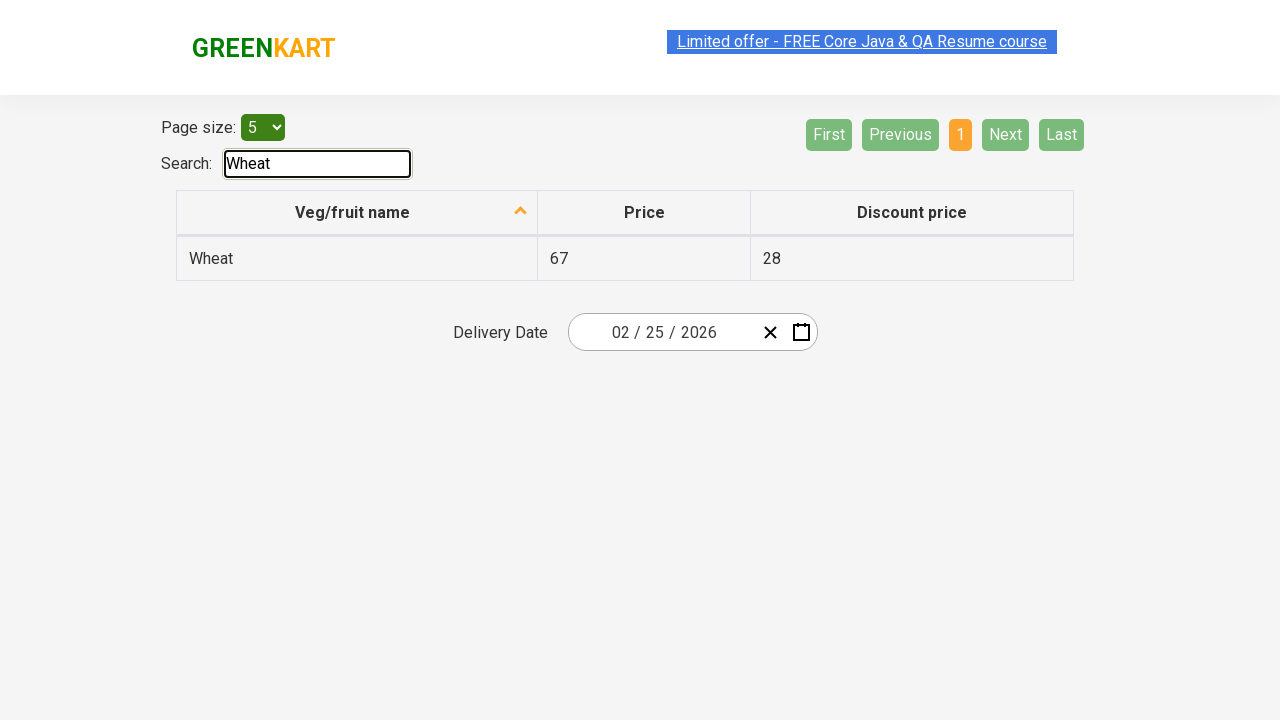

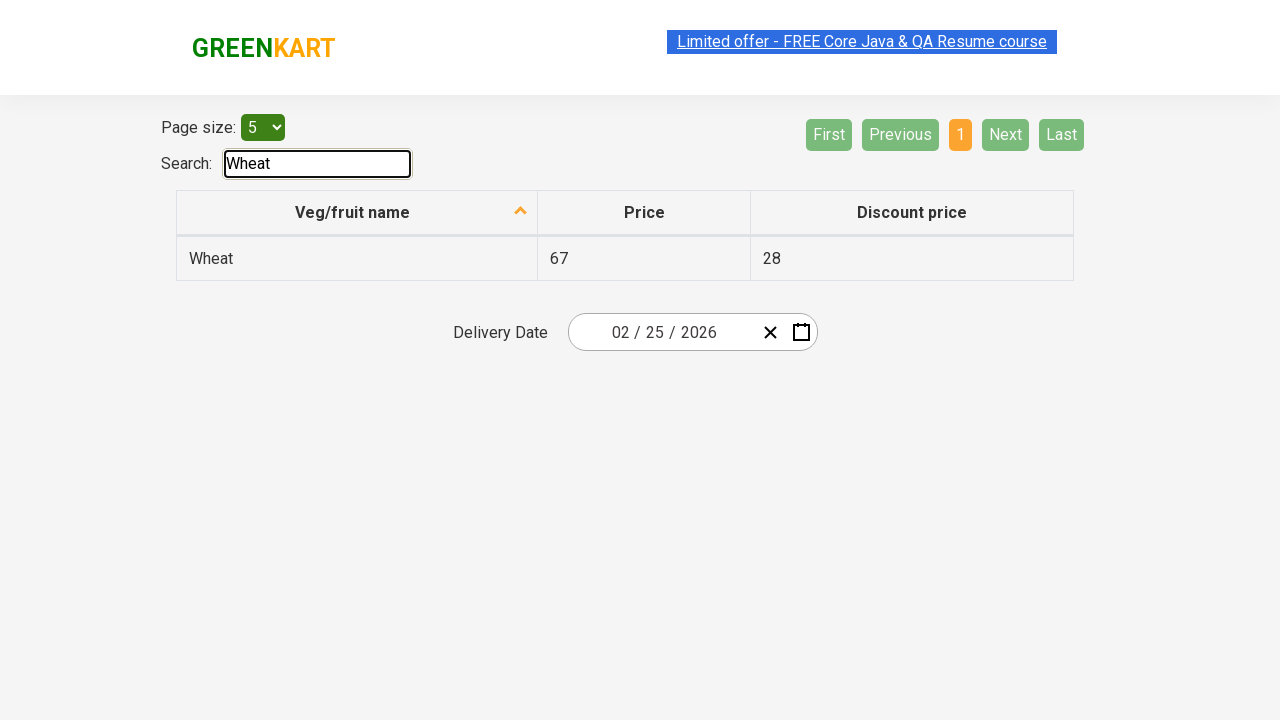